Clicks a button that triggers a timed alert dialog and accepts the alert

Starting URL: https://demoqa.com/alerts

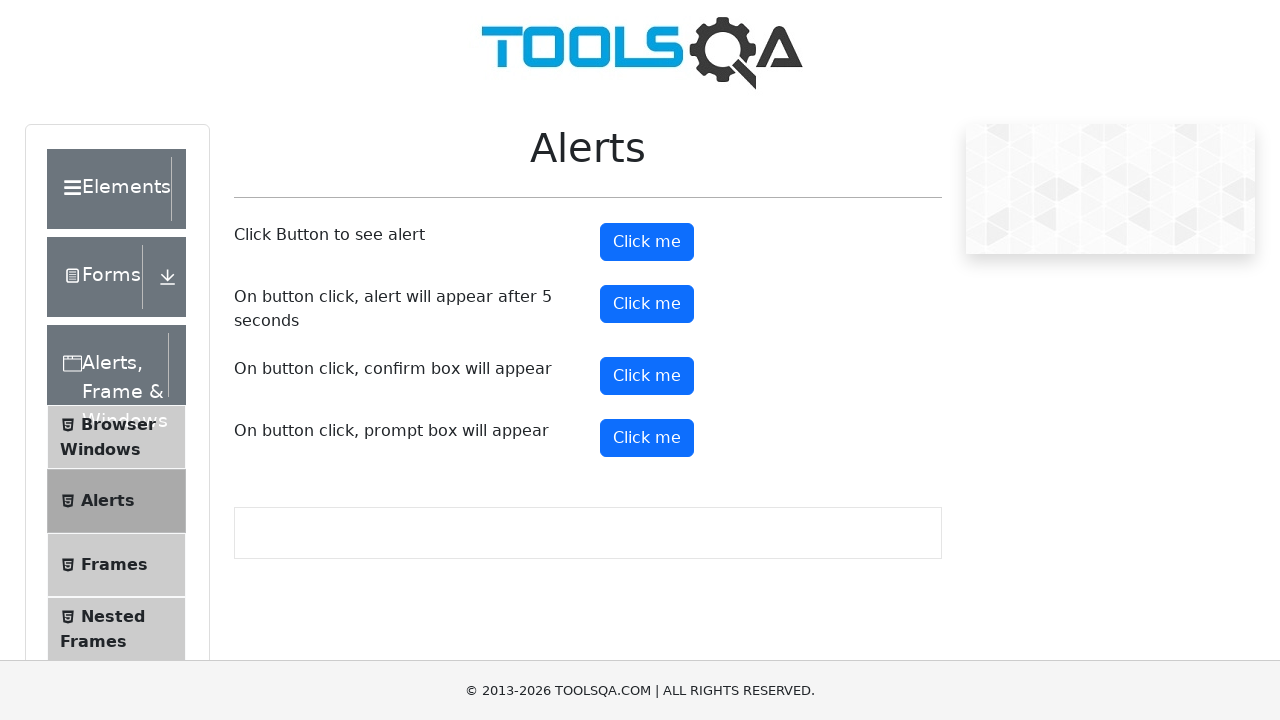

Set up dialog handler to automatically accept alerts
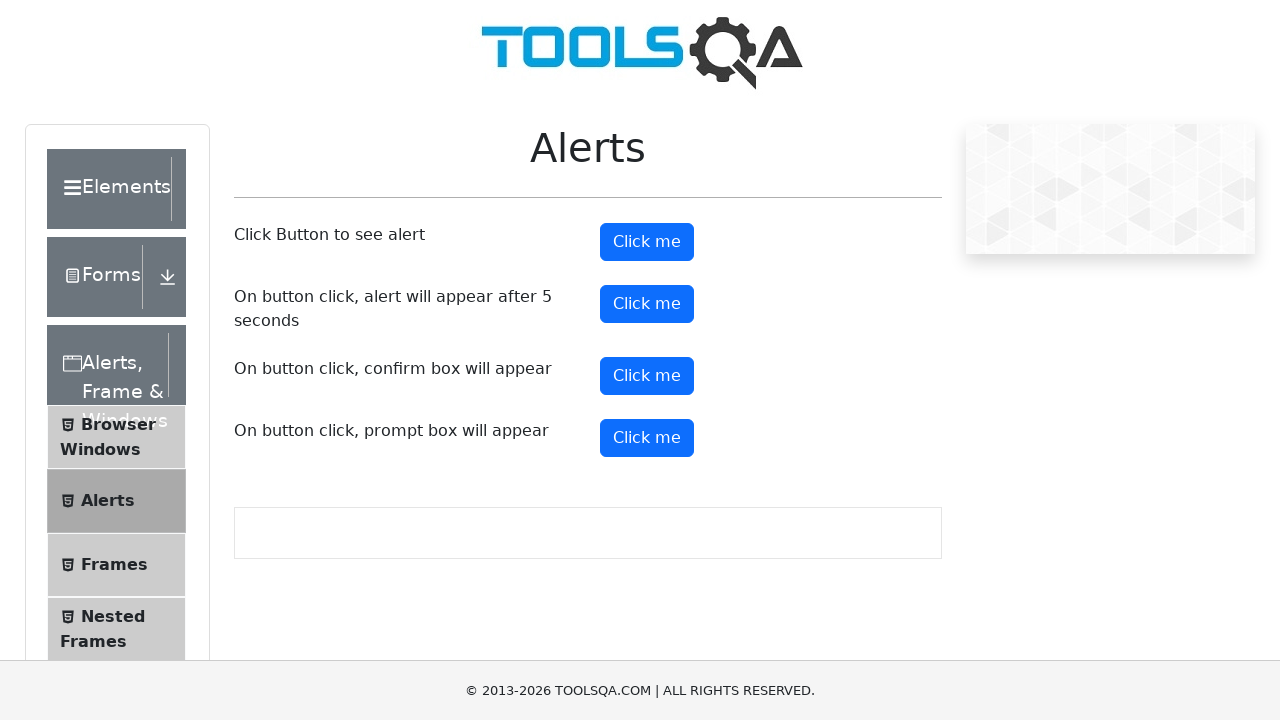

Clicked the timer alert button at (647, 304) on #timerAlertButton
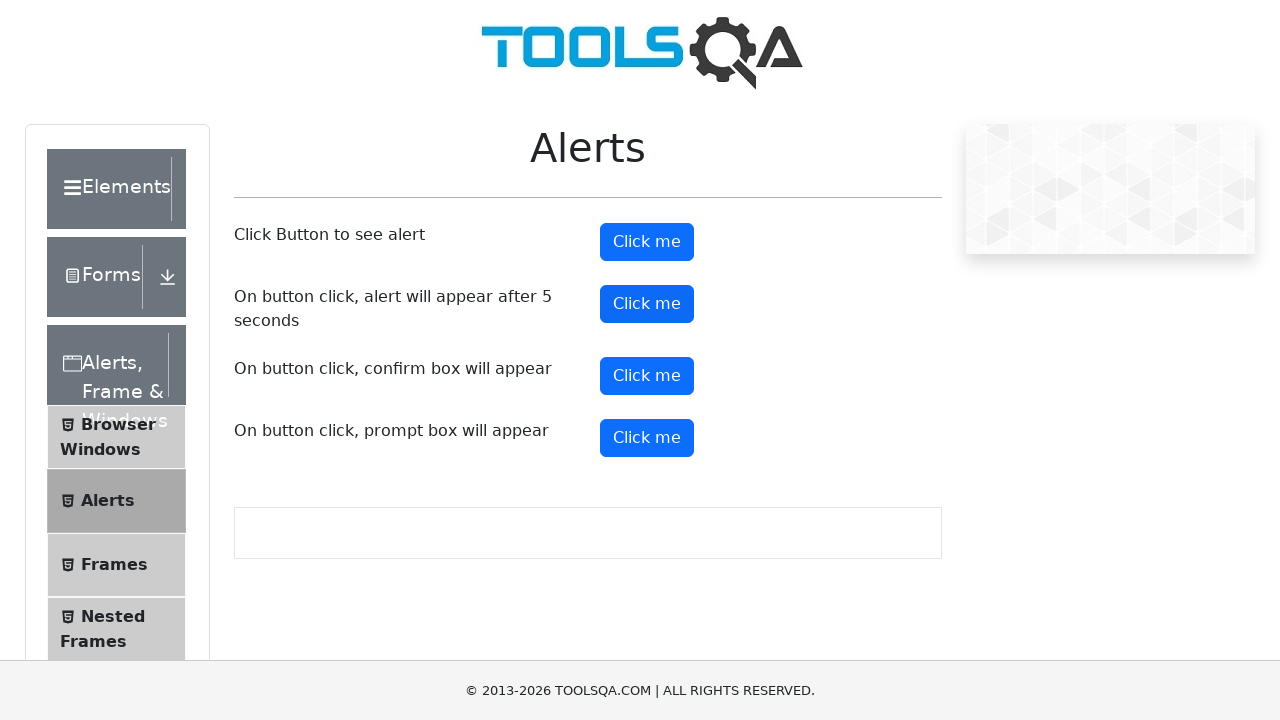

Waited 6 seconds for the timed alert dialog to appear and be accepted
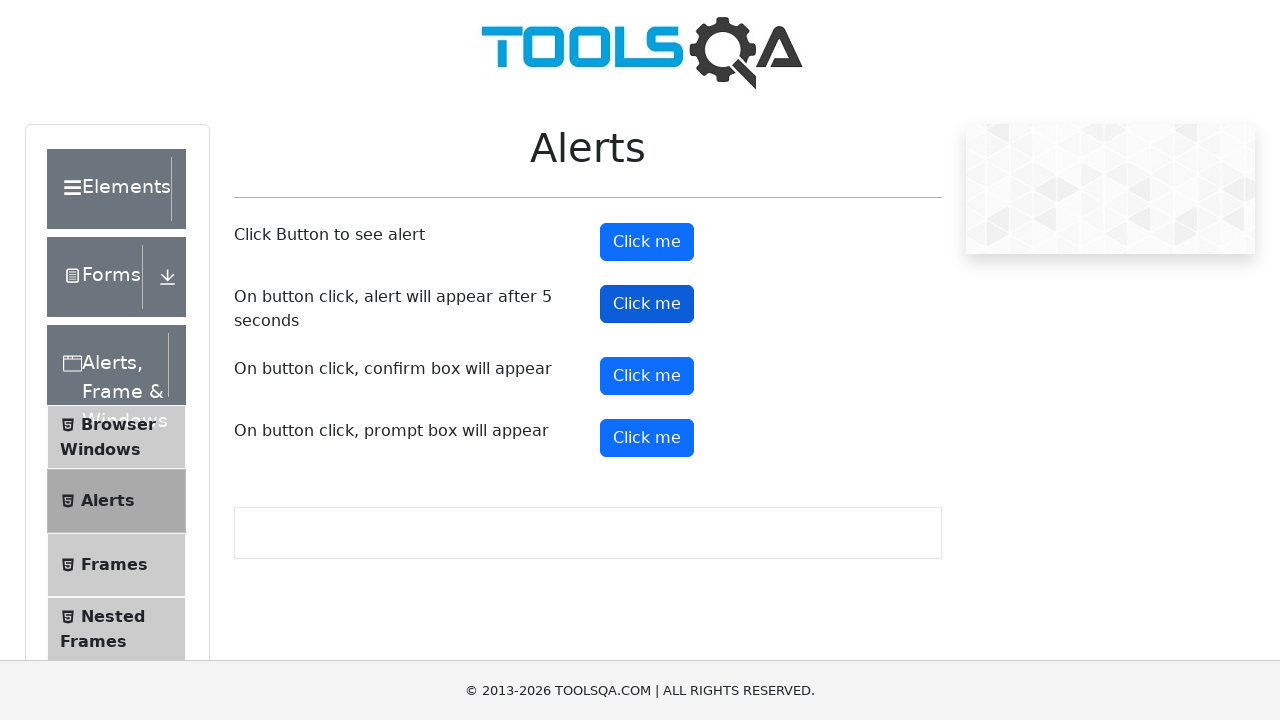

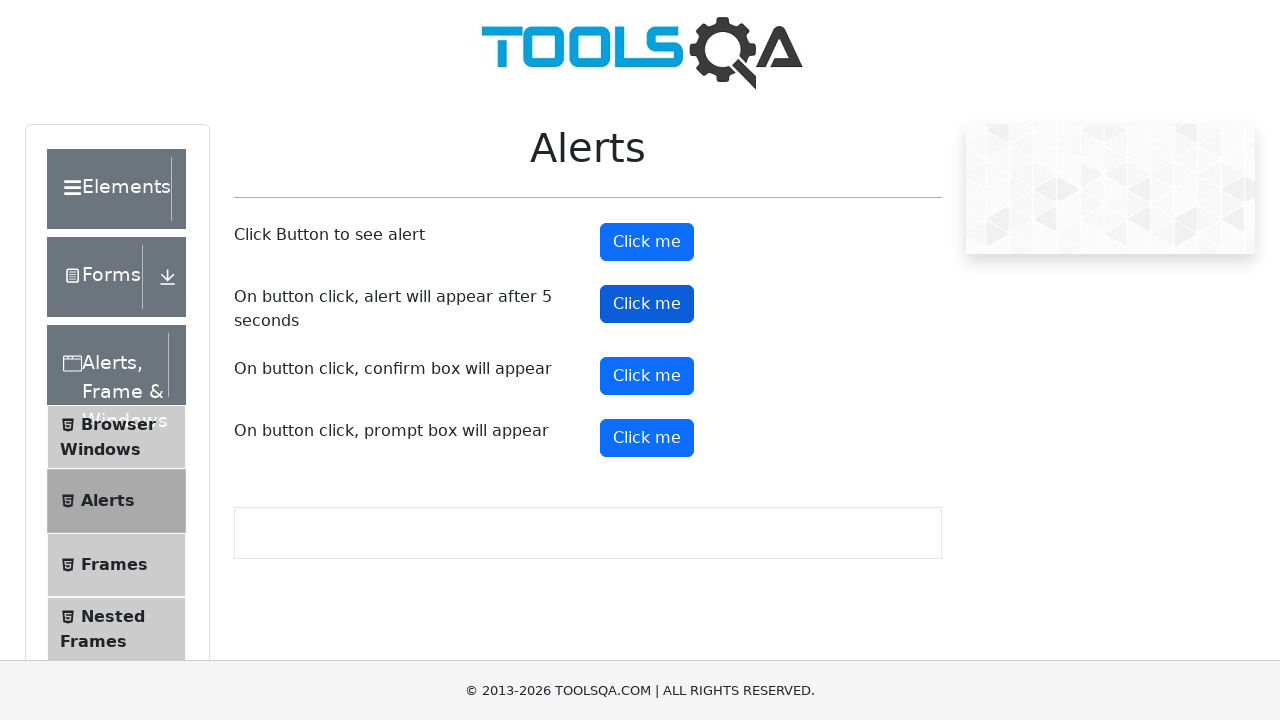